Navigates to the dummy ticket visa application page and verifies the page loads correctly

Starting URL: https://www.dummyticket.com/dummy-ticket-for-visa-application/

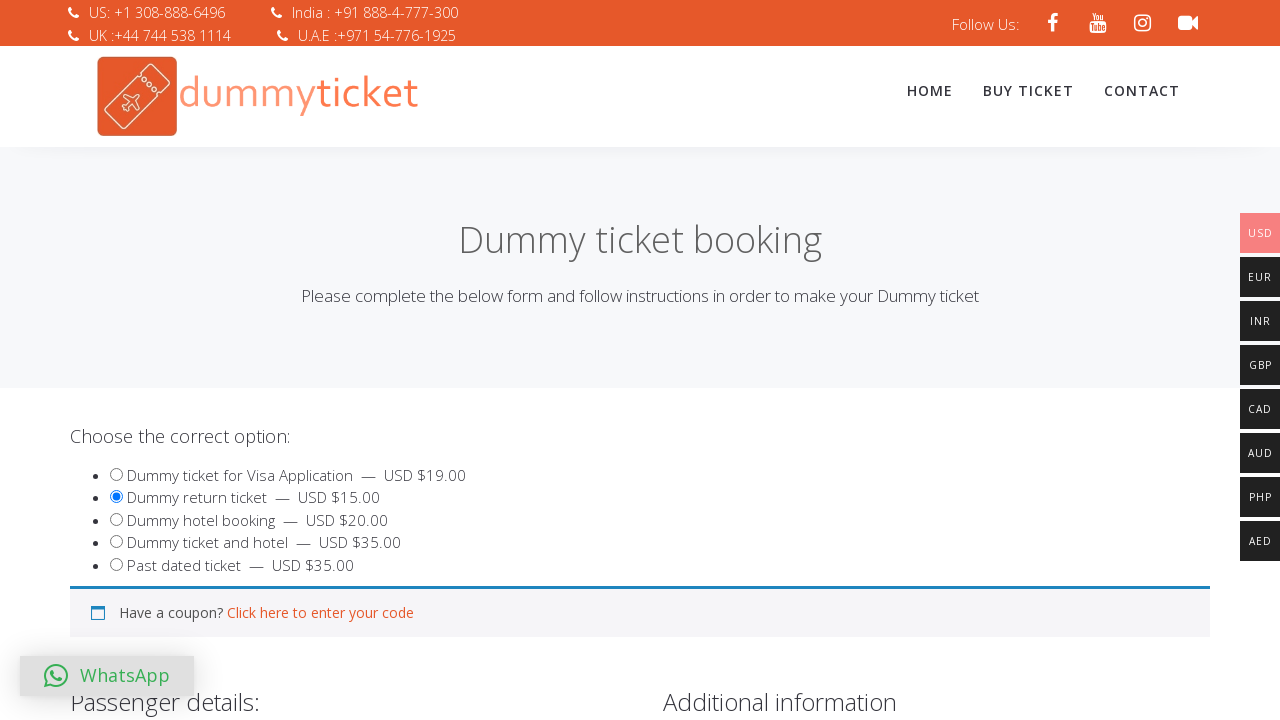

Navigated to dummy ticket visa application page
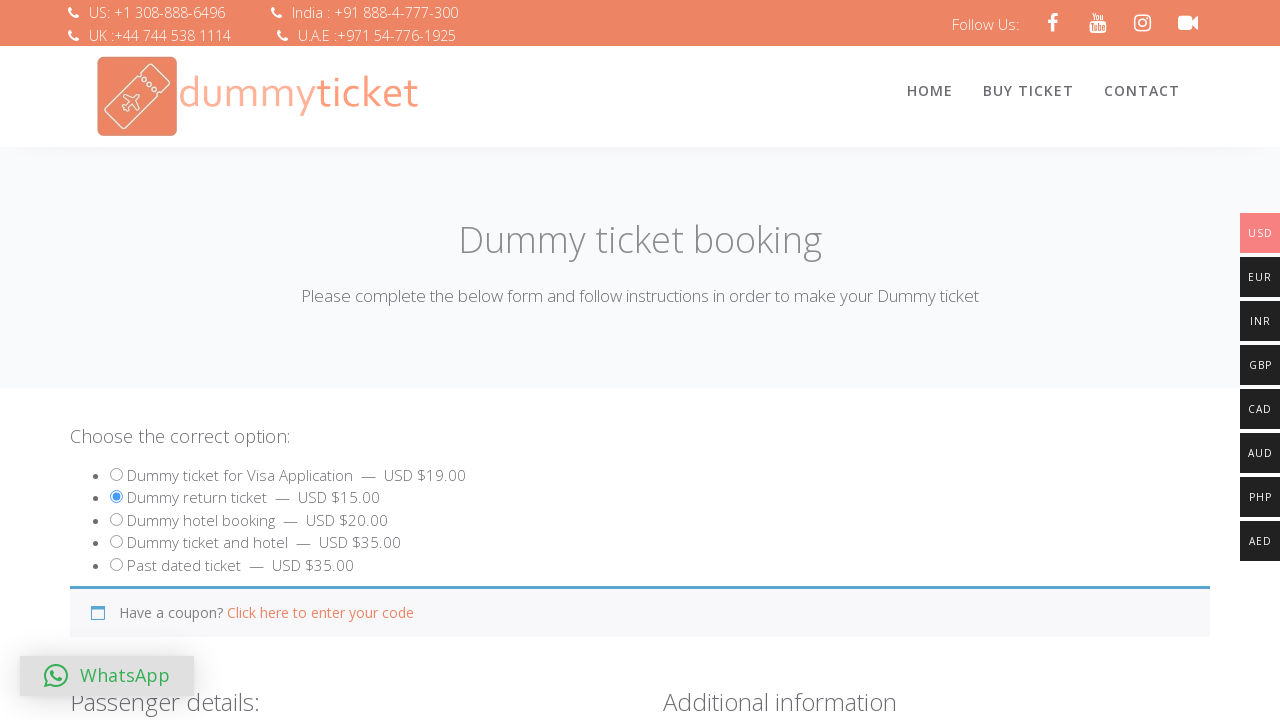

Page DOM content fully loaded
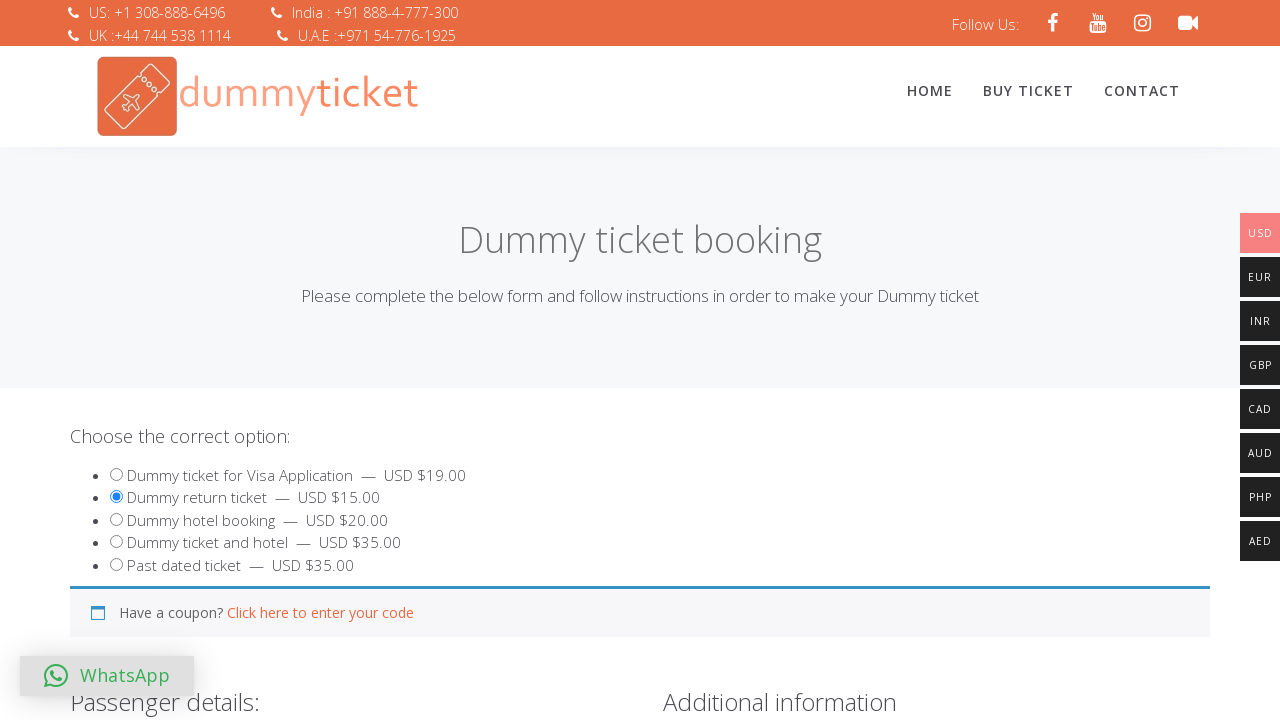

Body element is visible, page loaded correctly
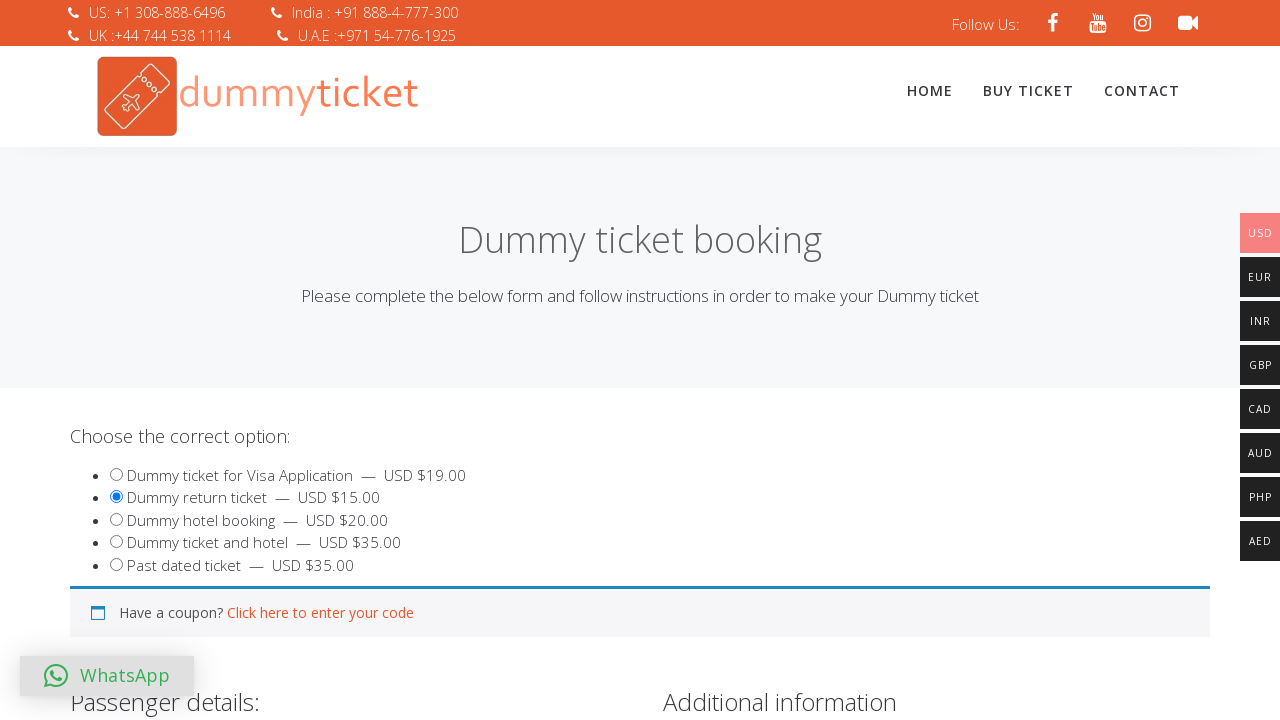

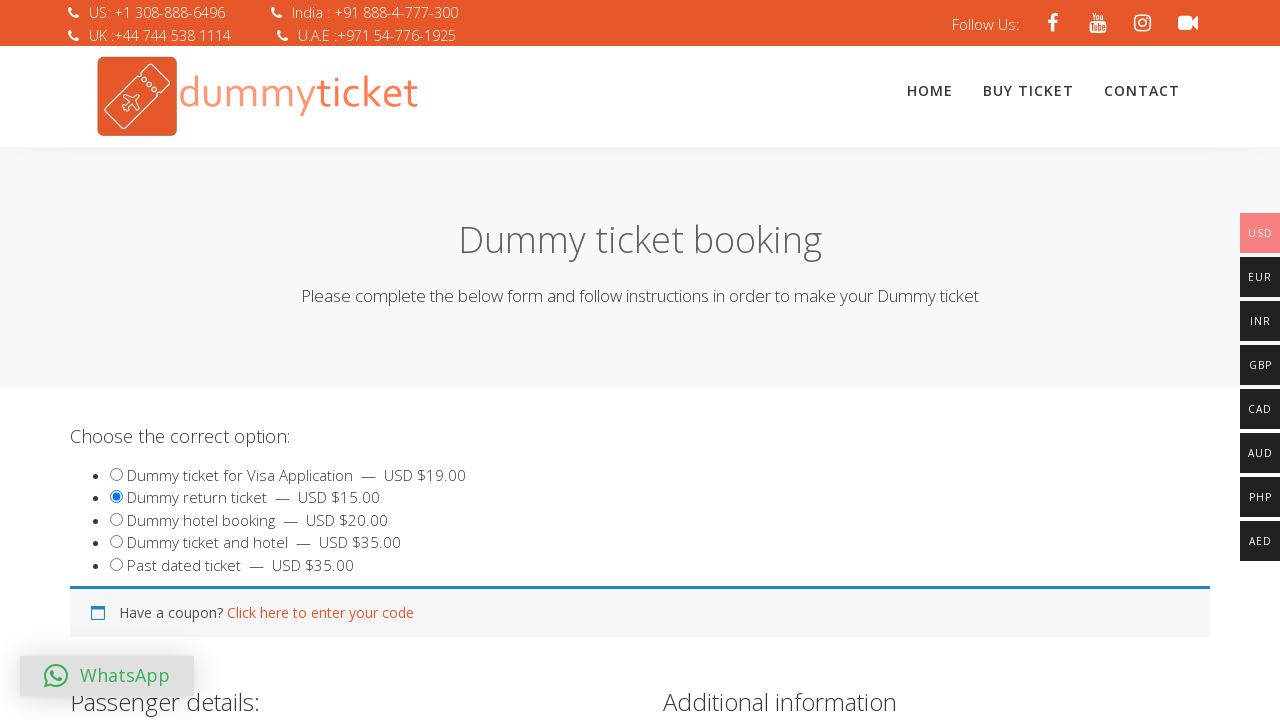